Tests e-commerce product search and add to cart functionality by searching for products containing "ca" and adding specific items to cart

Starting URL: https://rahulshettyacademy.com/seleniumPractise/#/

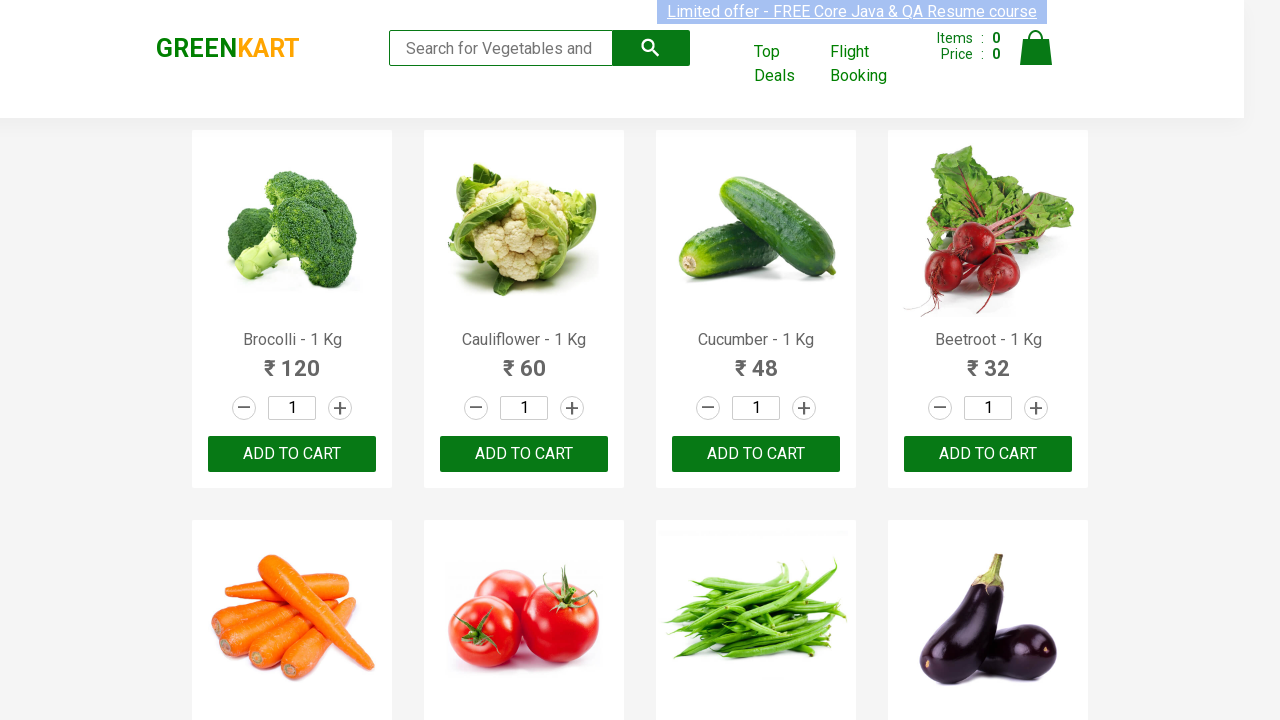

Filled search keyword field with 'ca' on .search-keyword
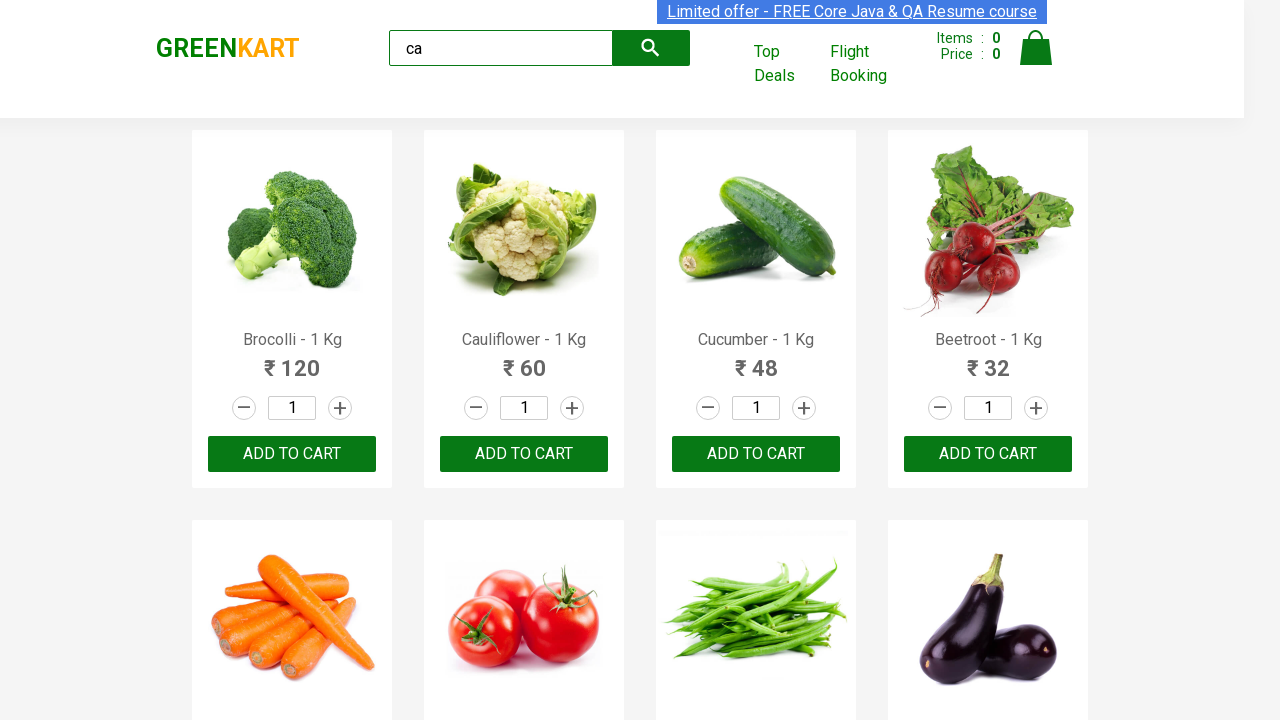

Clicked search button to find products containing 'ca' at (651, 48) on .search-button
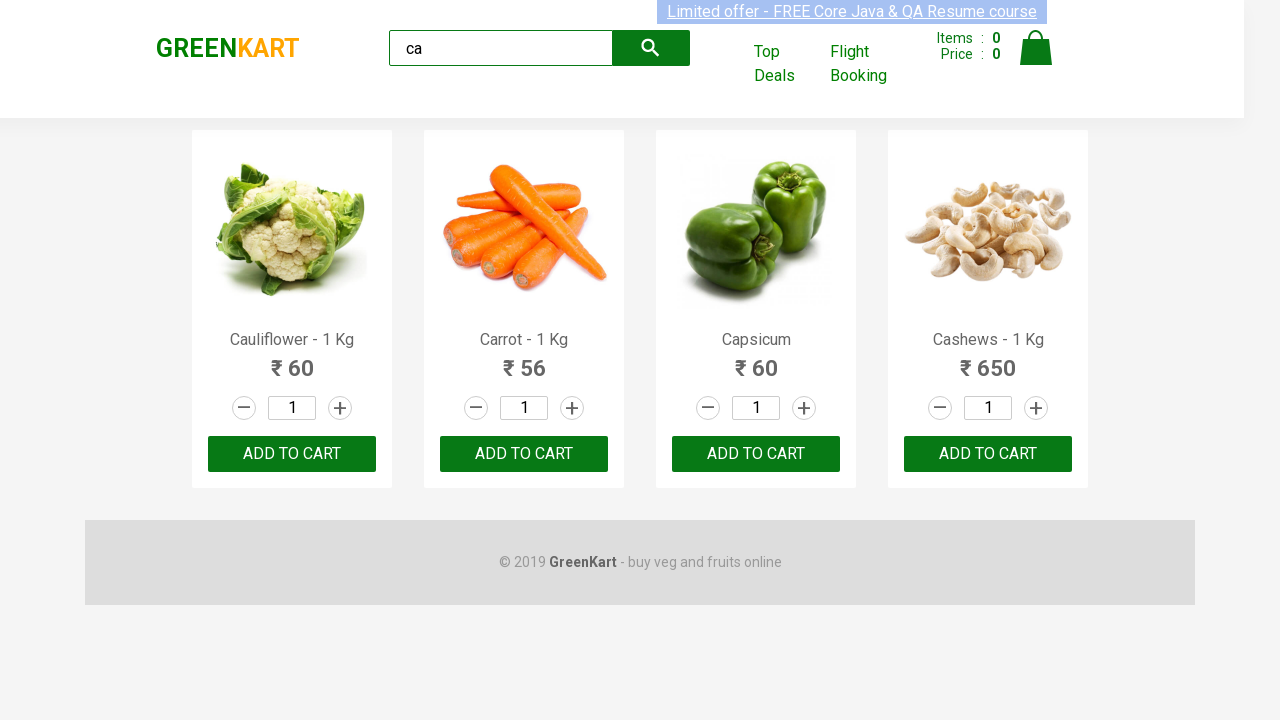

Search results loaded and products displayed
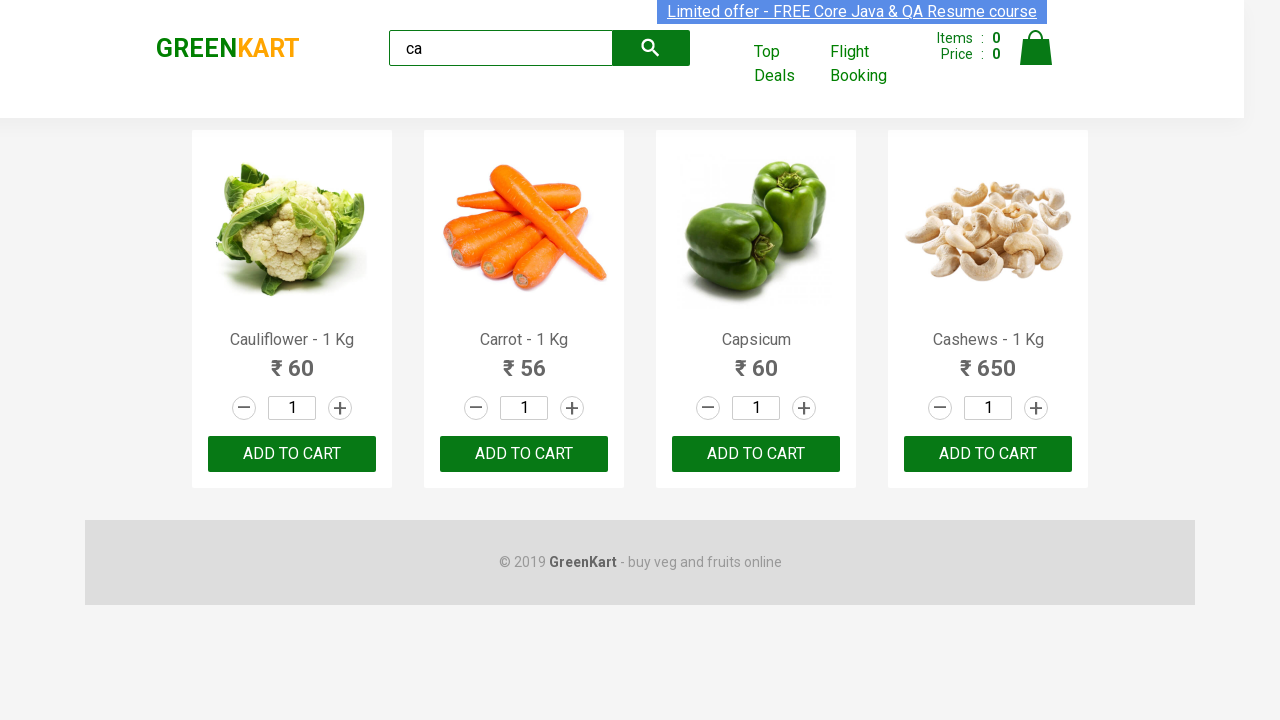

Clicked ADD TO CART for the second product in search results at (524, 454) on .products .product >> nth=1 >> internal:text="ADD TO CART"i
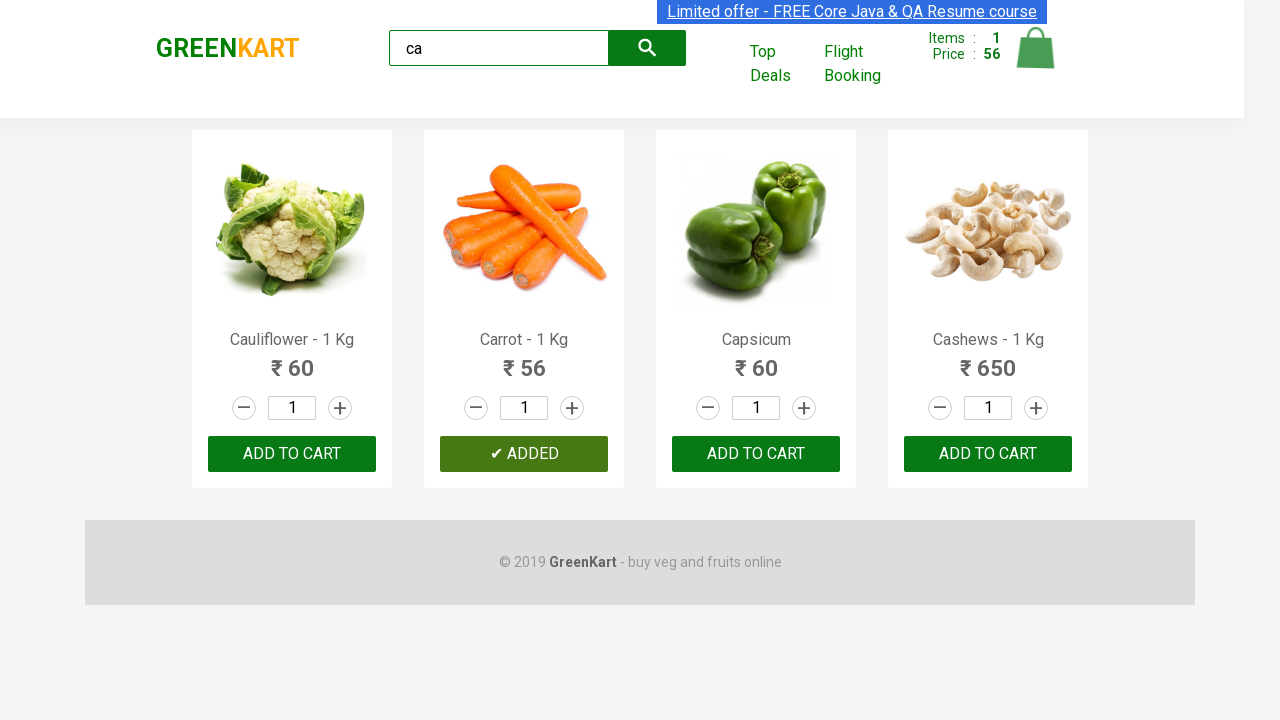

Retrieved all product elements from search results
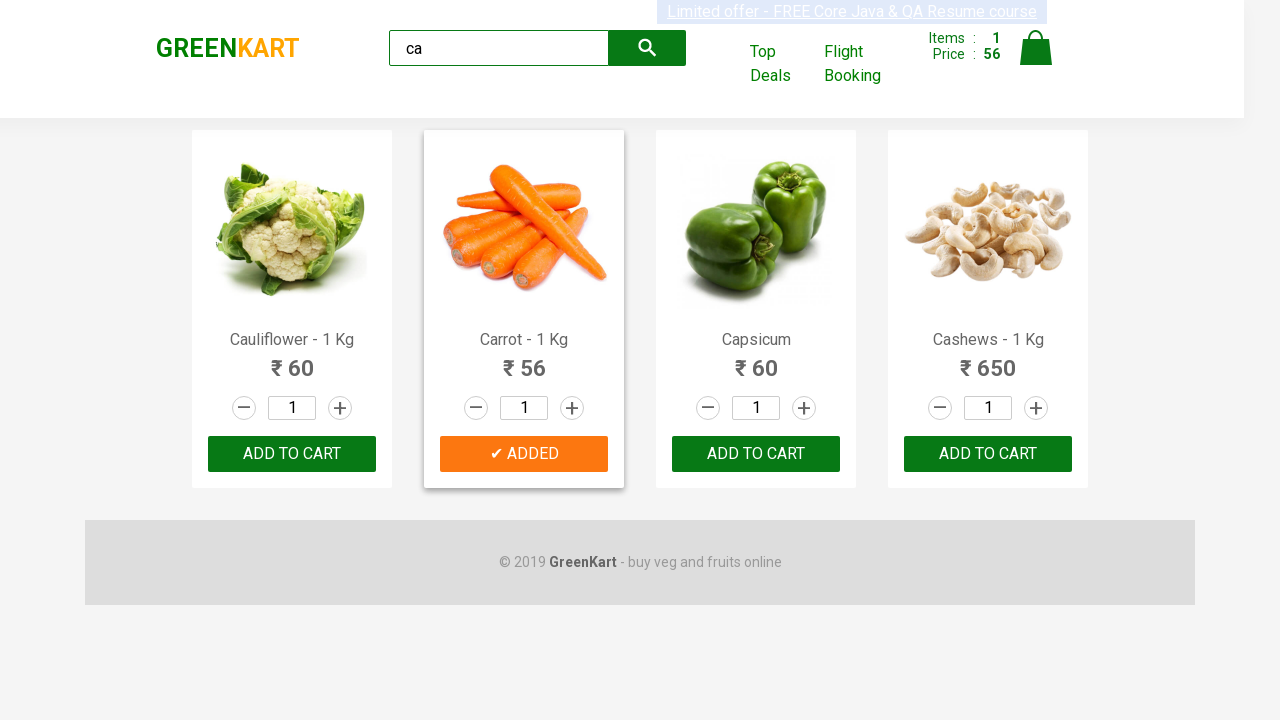

Retrieved product name: 'Cauliflower - 1 Kg'
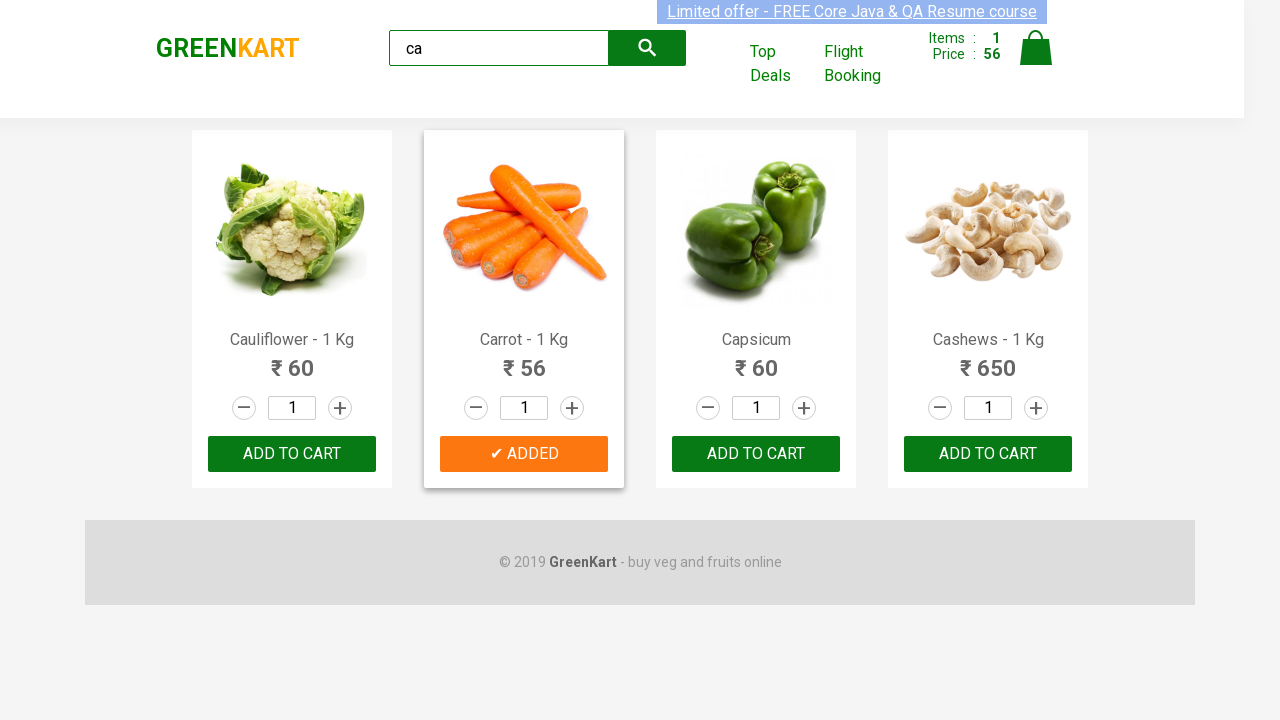

Retrieved product name: 'Carrot - 1 Kg'
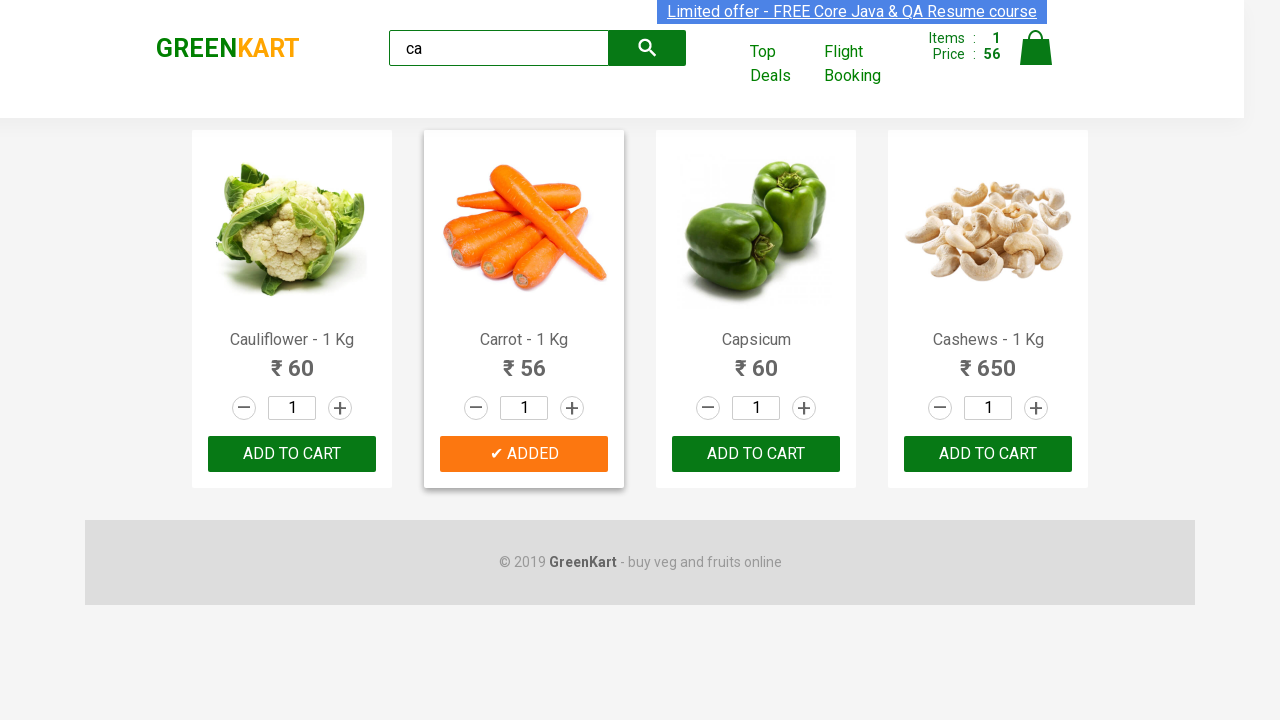

Retrieved product name: 'Capsicum'
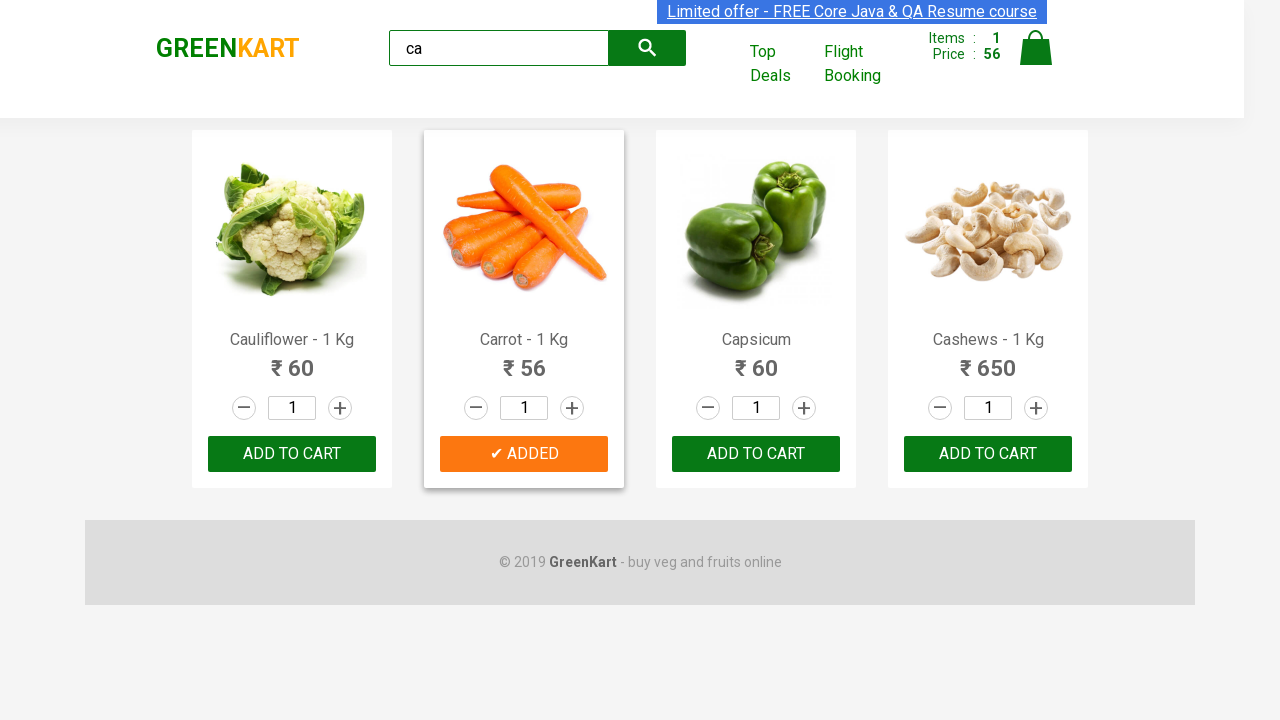

Retrieved product name: 'Cashews - 1 Kg'
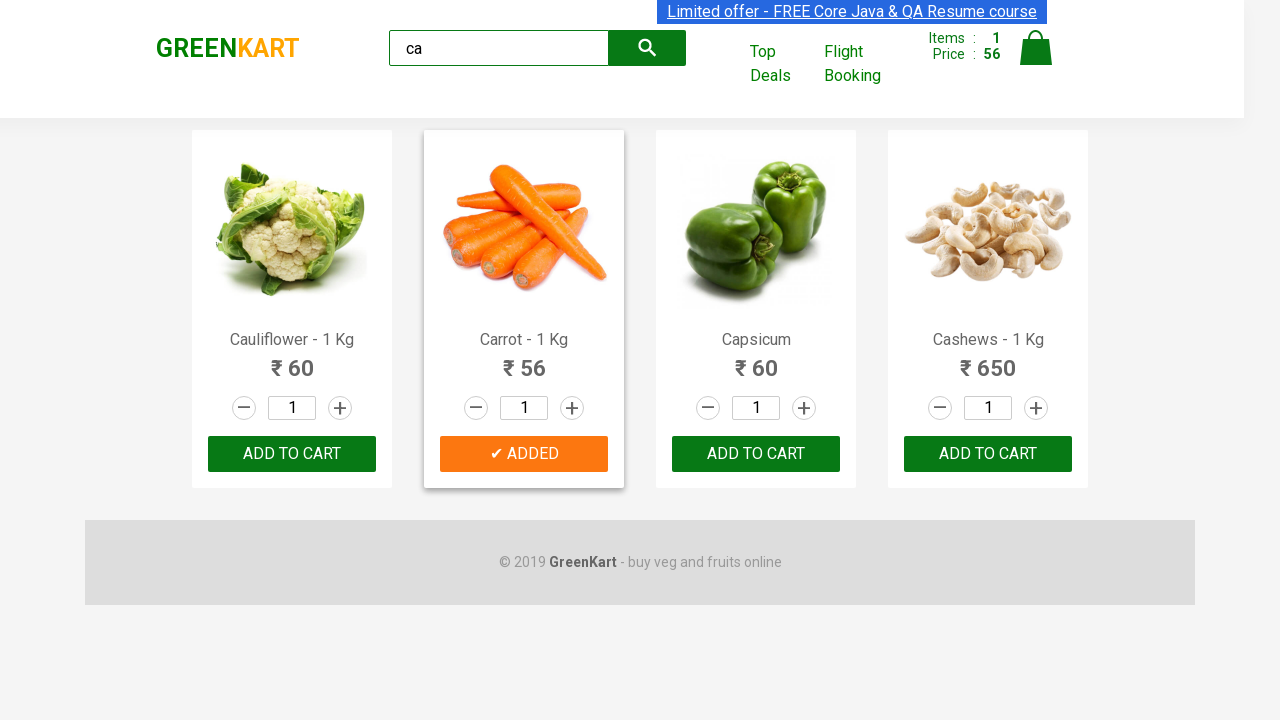

Clicked ADD TO CART button for Cashews product at (988, 454) on .products .product >> nth=3 >> button
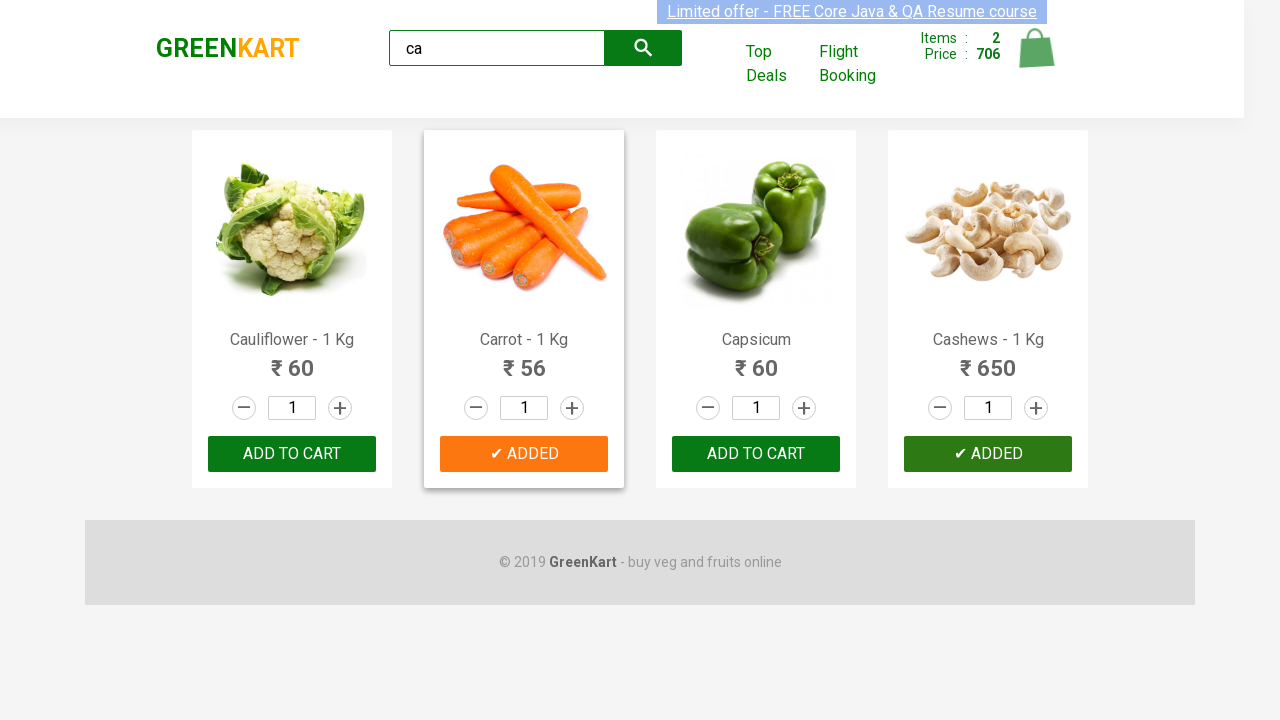

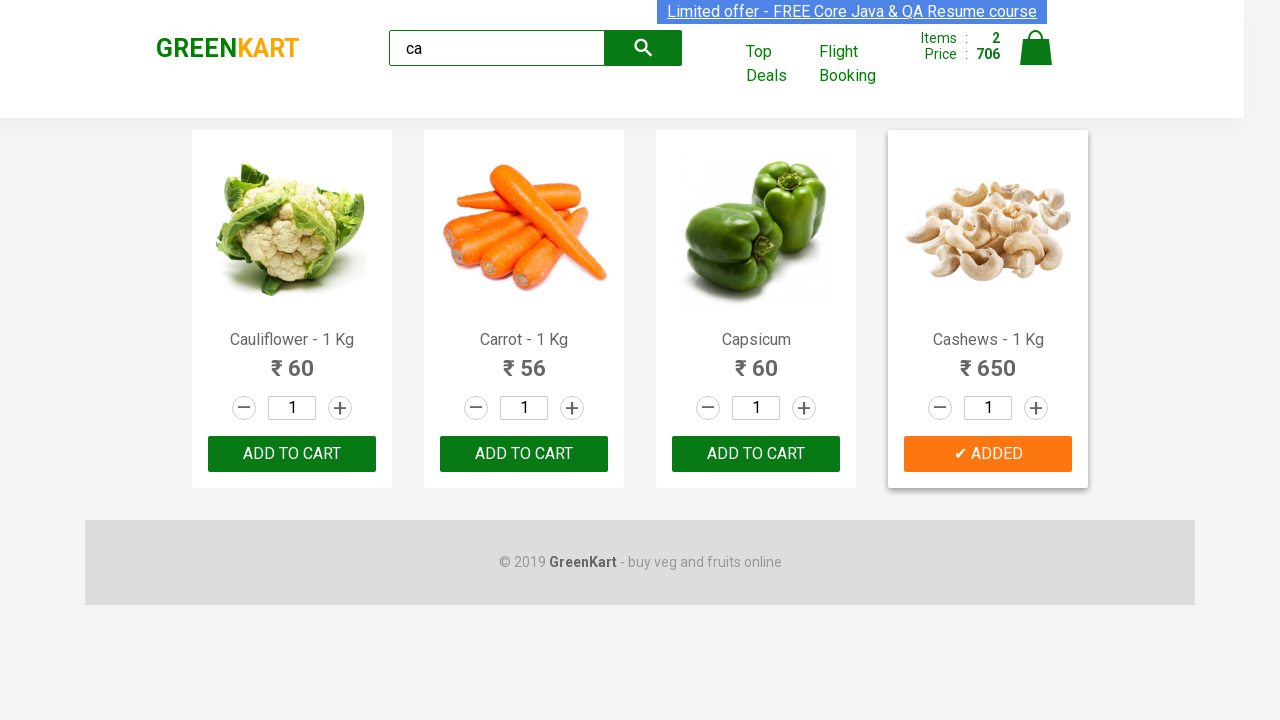